Tests various alert handling scenarios including simple alerts, confirm alerts, sweet alerts, modal dialogs, and prompt alerts on a demo page

Starting URL: https://www.leafground.com/alert.xhtml

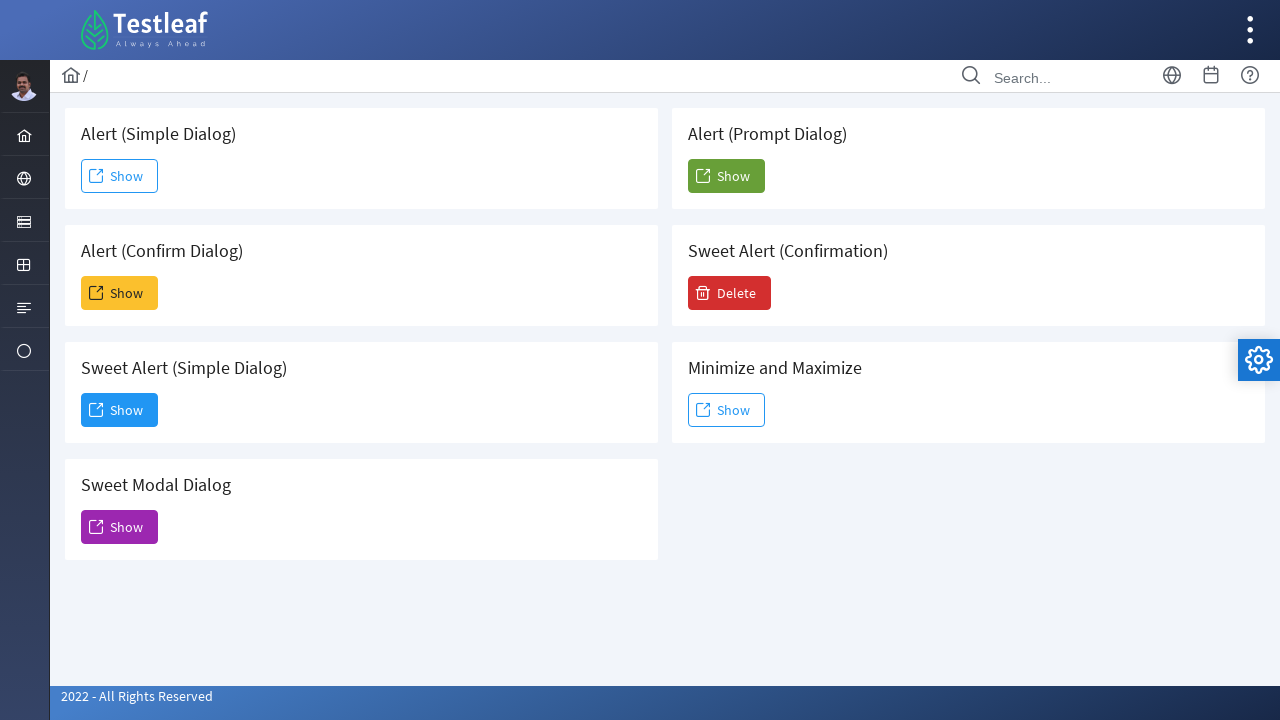

Clicked Show button for simple alert at (120, 176) on xpath=(//span[text()='Show'])[1]
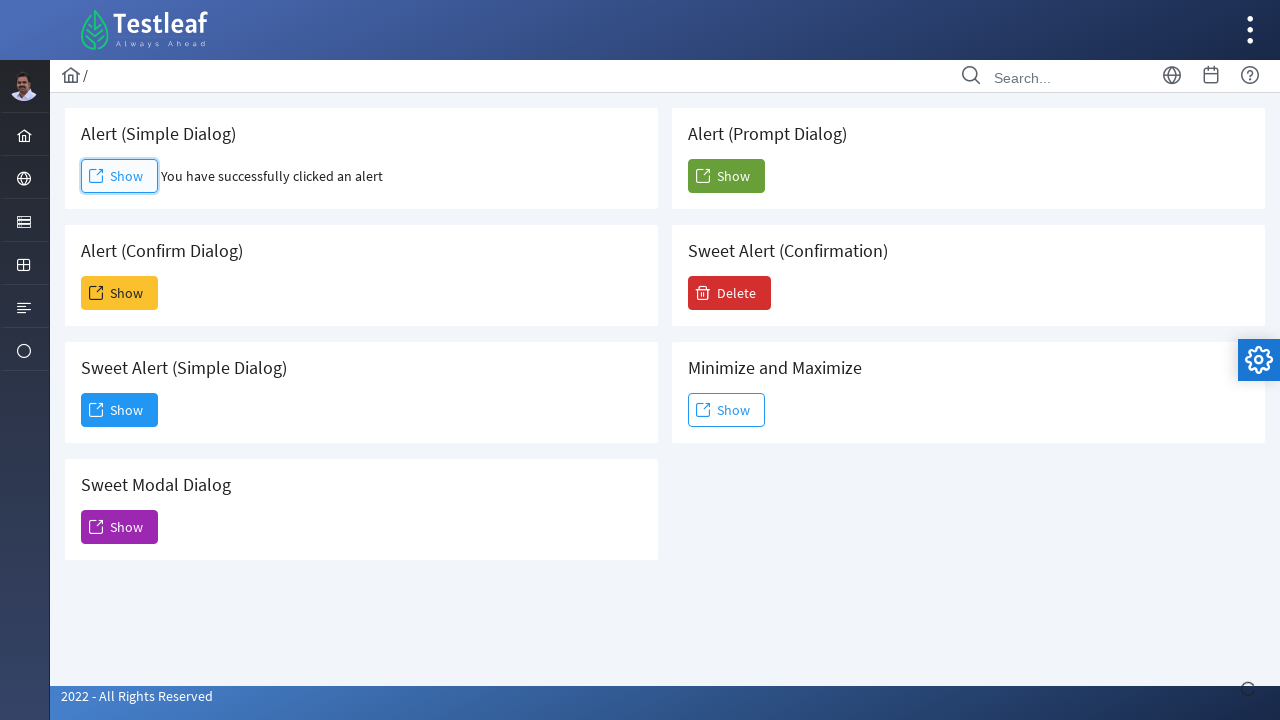

Set up dialog handler to accept simple alert
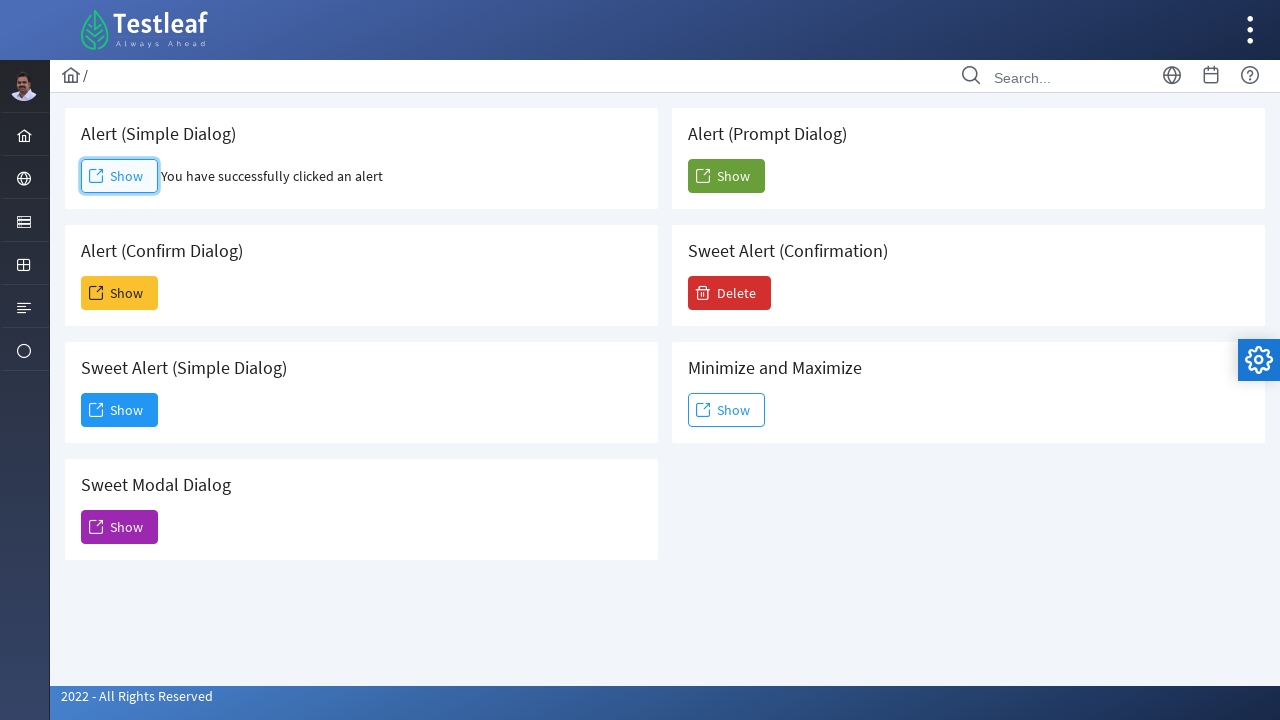

Clicked Show button for confirm alert at (120, 293) on xpath=(//span[text()='Show'])[2]
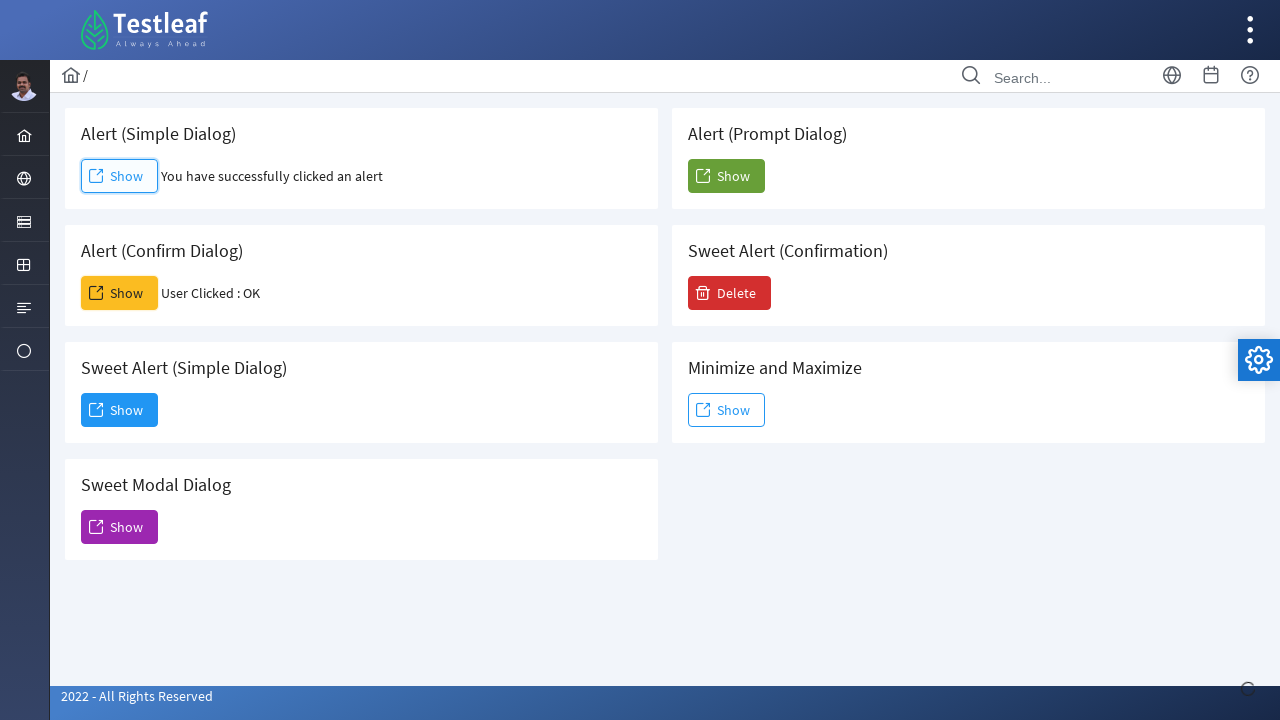

Set up dialog handler to dismiss confirm alert
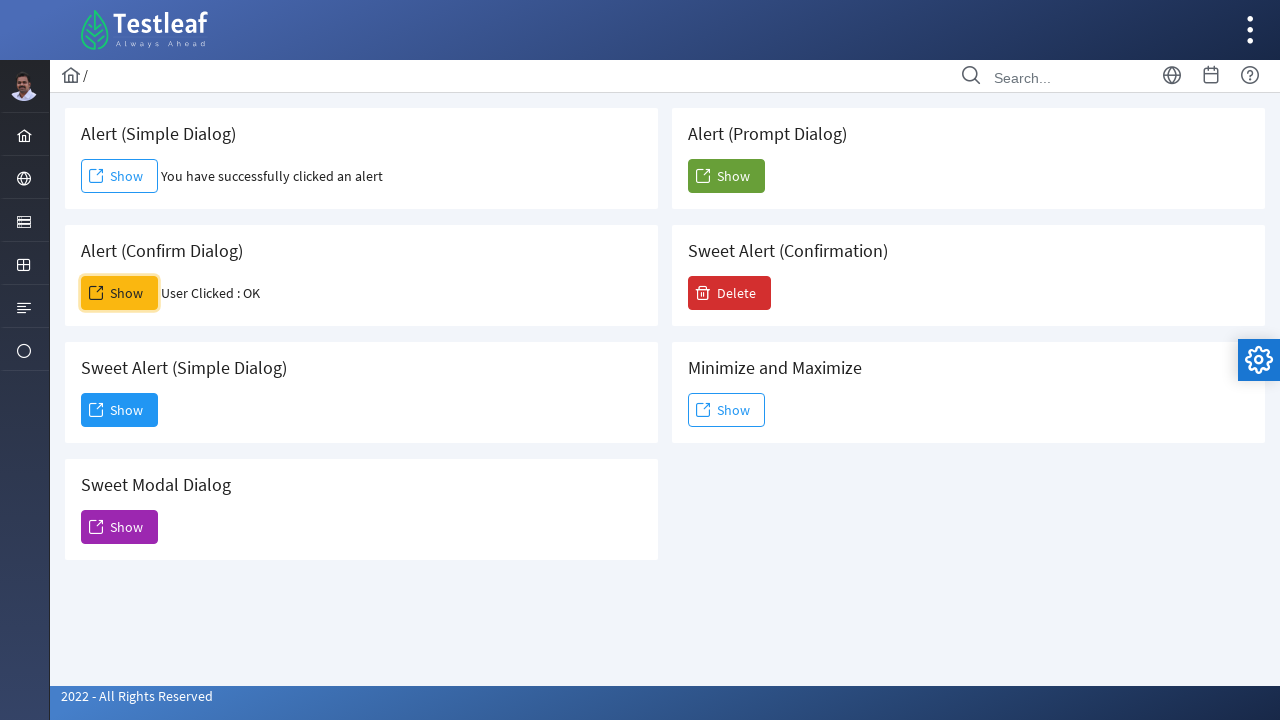

Clicked Show button for sweet alert at (120, 410) on xpath=(//span[text()='Show'])[3]
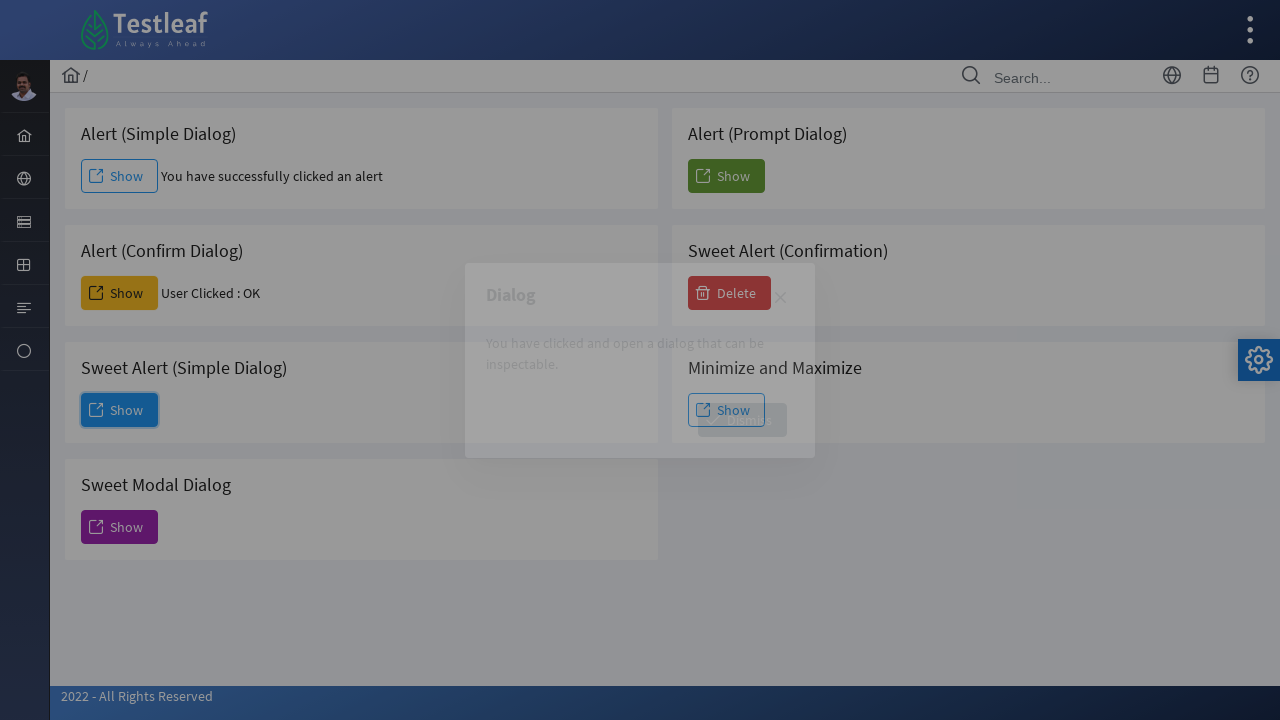

Clicked Dismiss button on sweet alert at (742, 420) on xpath=//span[text()='Dismiss']
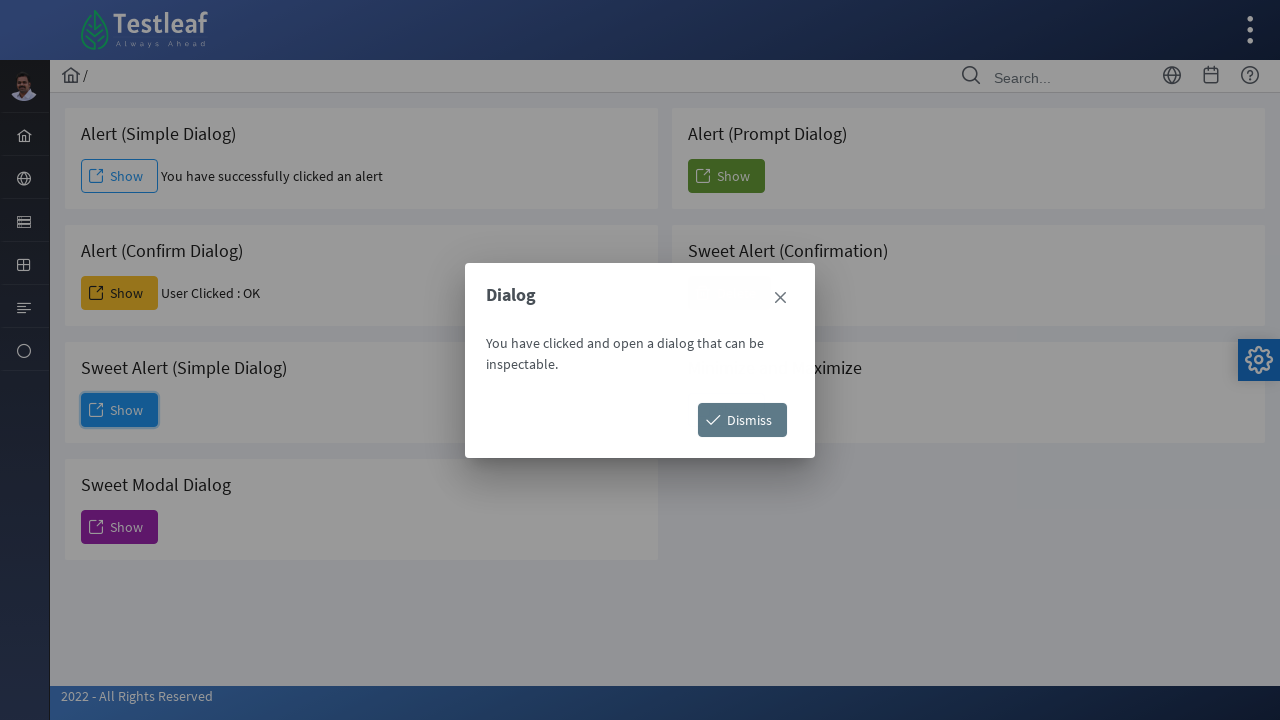

Clicked Show button for sweet modal dialog at (120, 527) on xpath=(//span[text()='Show'])[4]
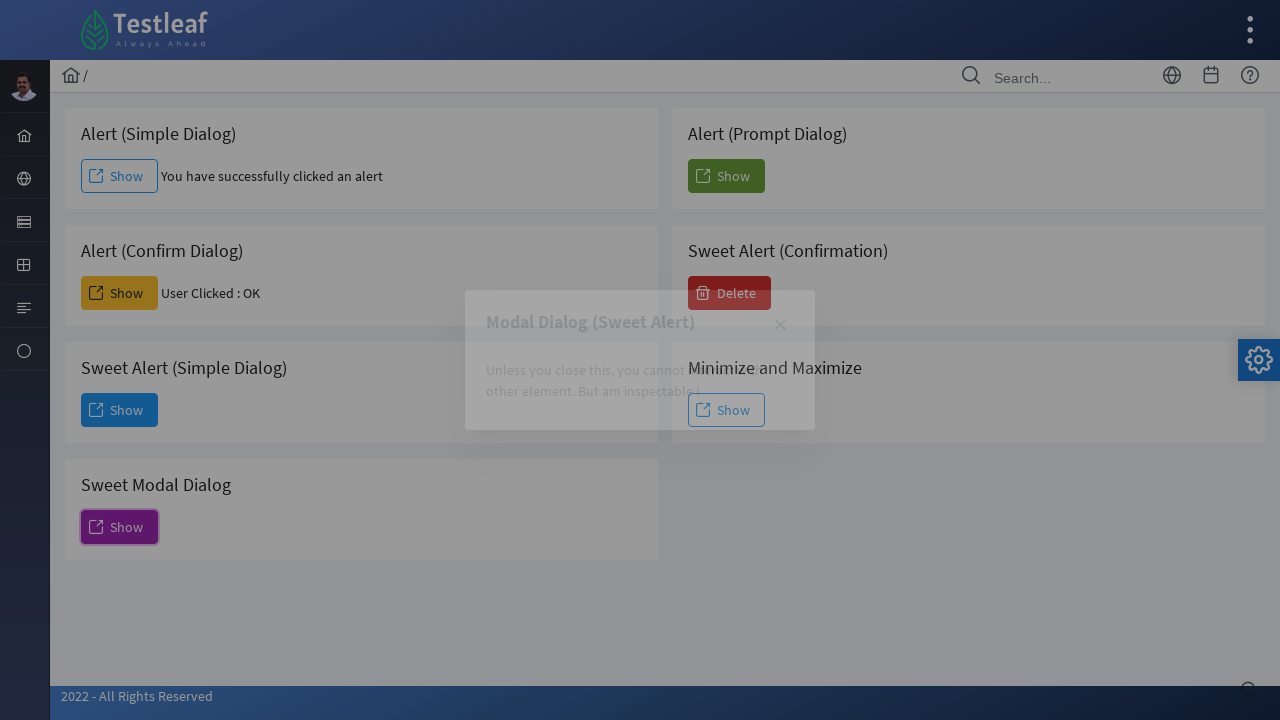

Clicked X button to close sweet modal dialog at (780, 325) on xpath=(//span[@class='ui-icon ui-icon-closethick'])[2]
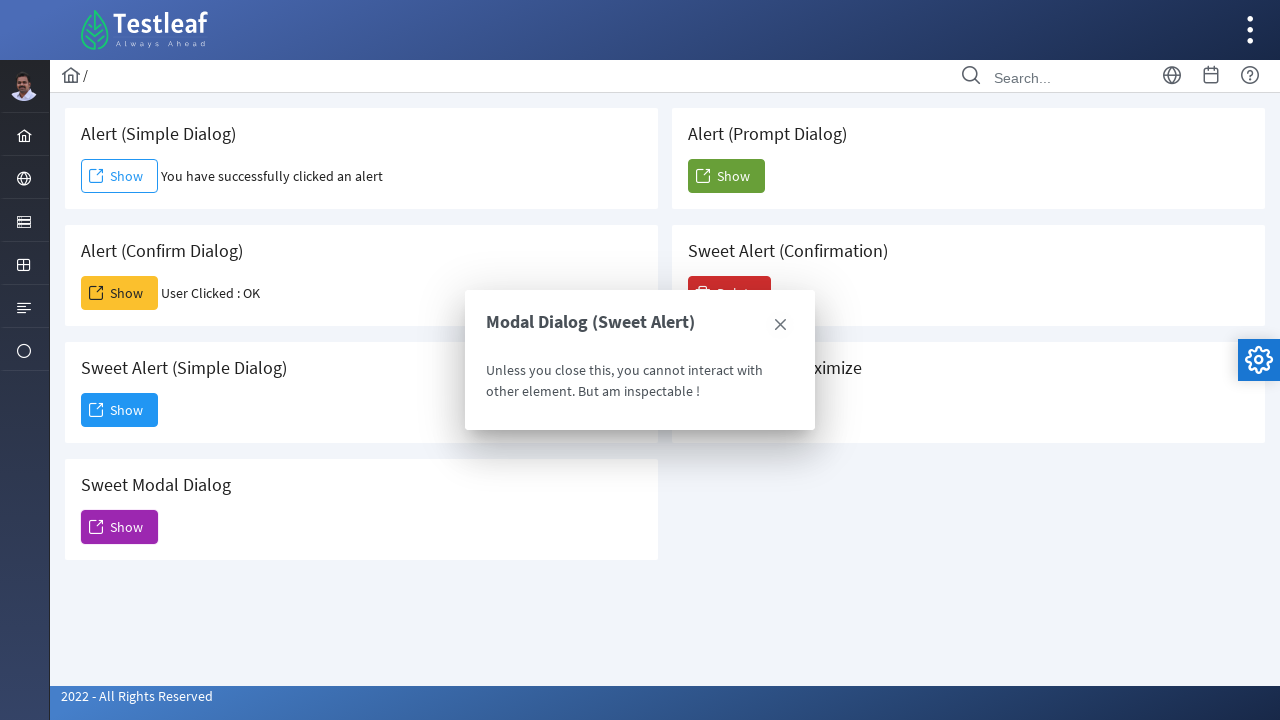

Set up dialog handler for prompt alert with 'checkBox' response
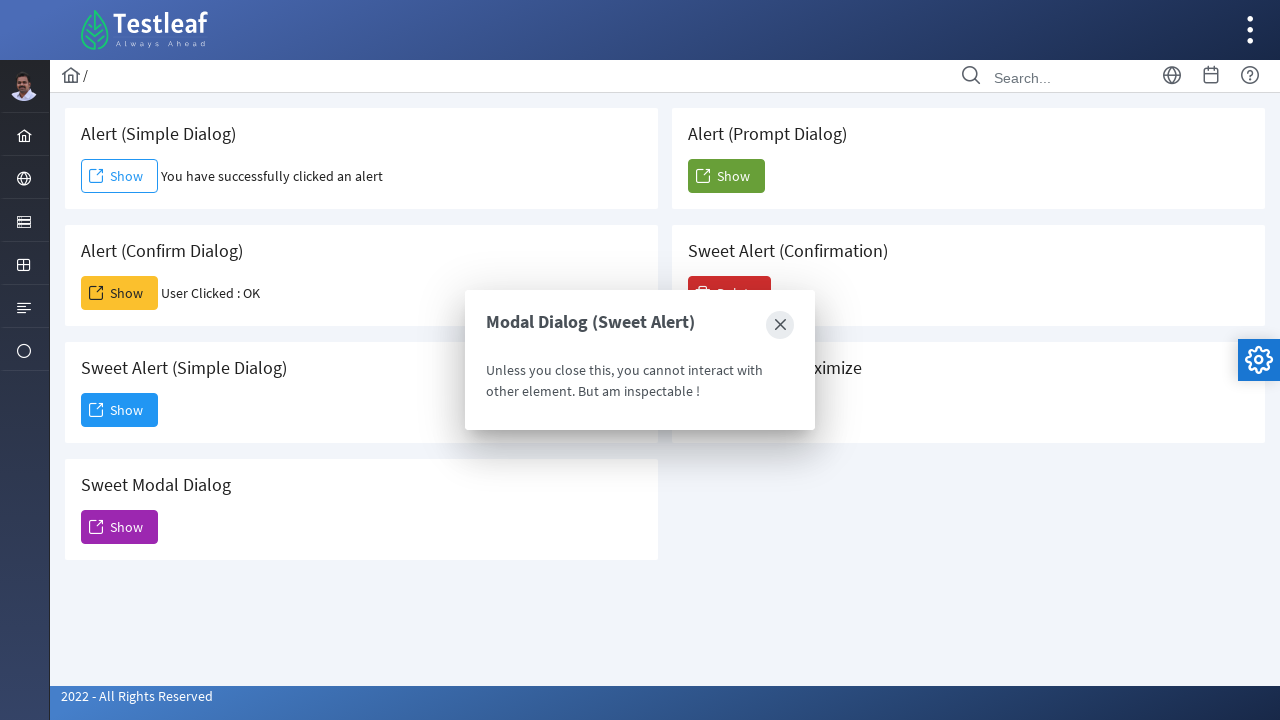

Clicked Show button for prompt alert at (726, 176) on xpath=(//span[text()='Show'])[5]
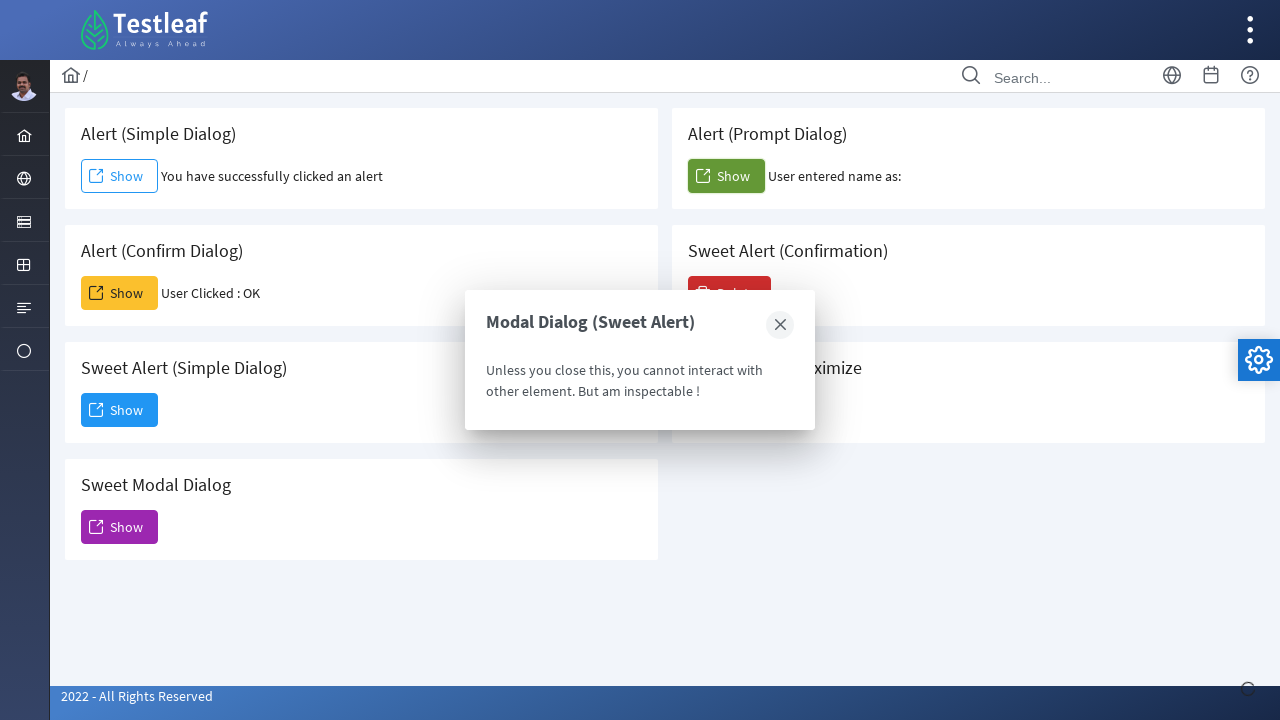

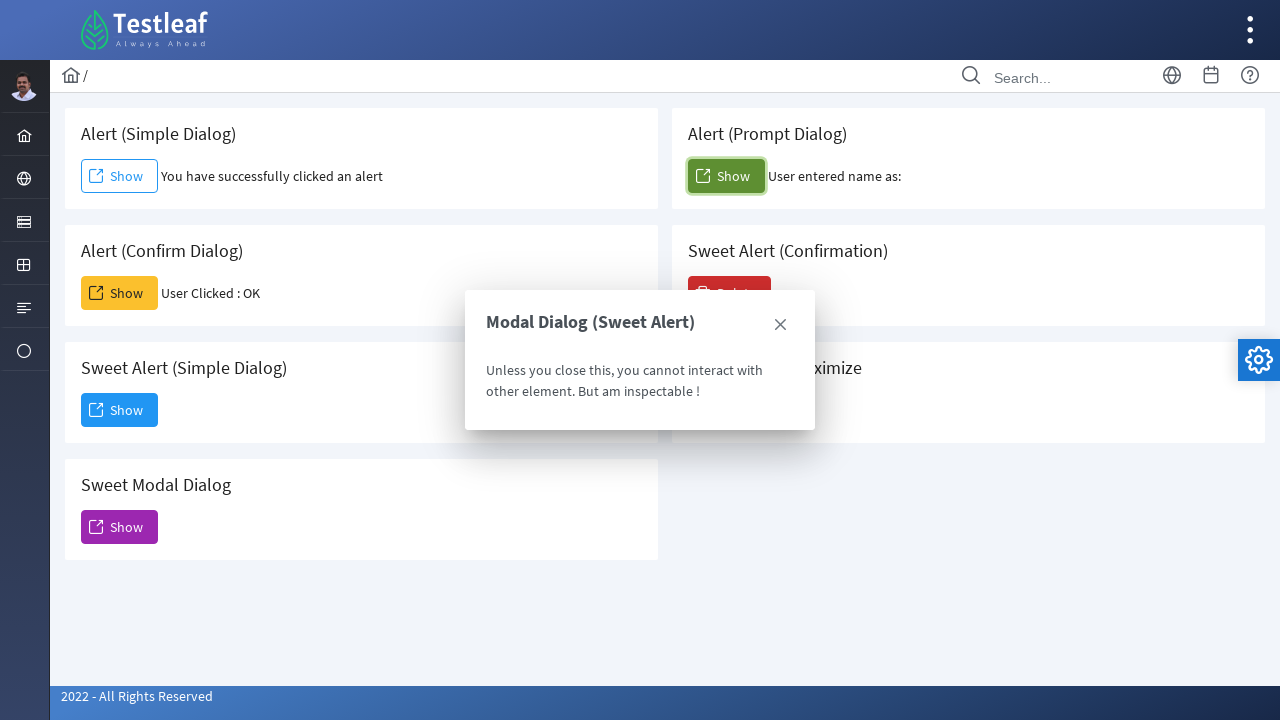